Tests window handling functionality by opening a new window, switching between windows, and verifying titles of both windows

Starting URL: https://the-internet.herokuapp.com/windows

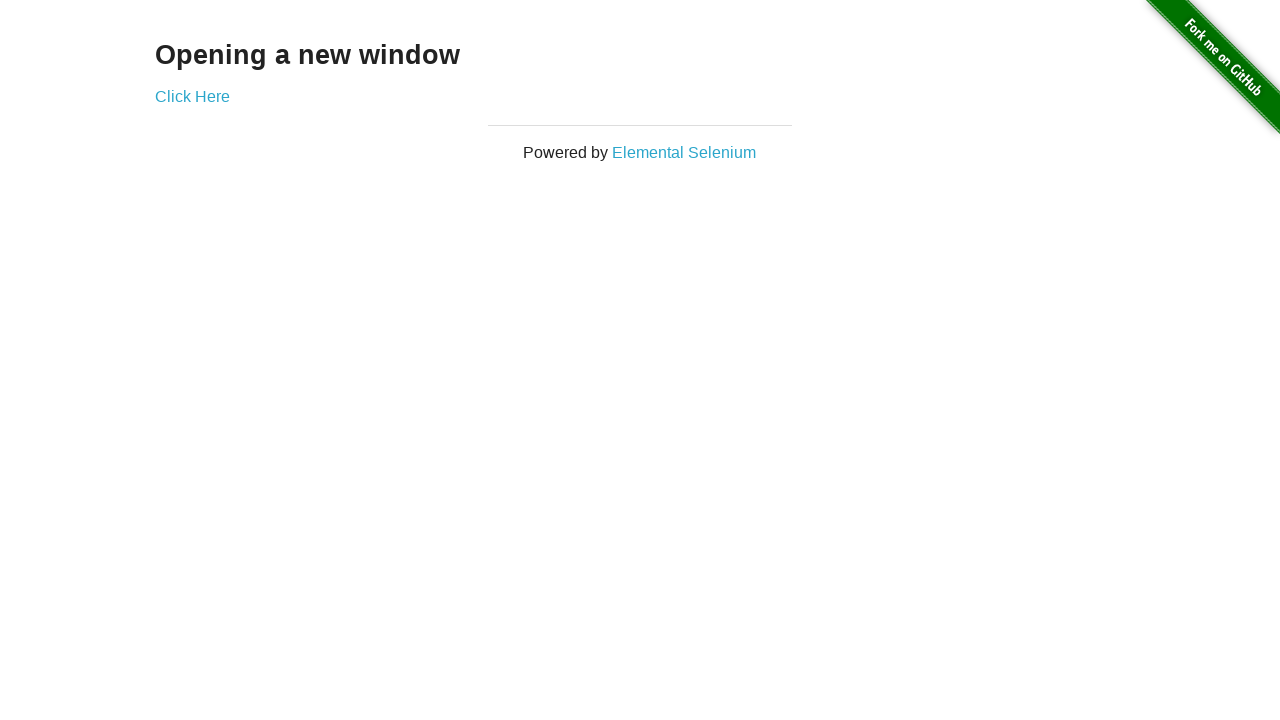

Verified heading 'Opening a new window' is visible
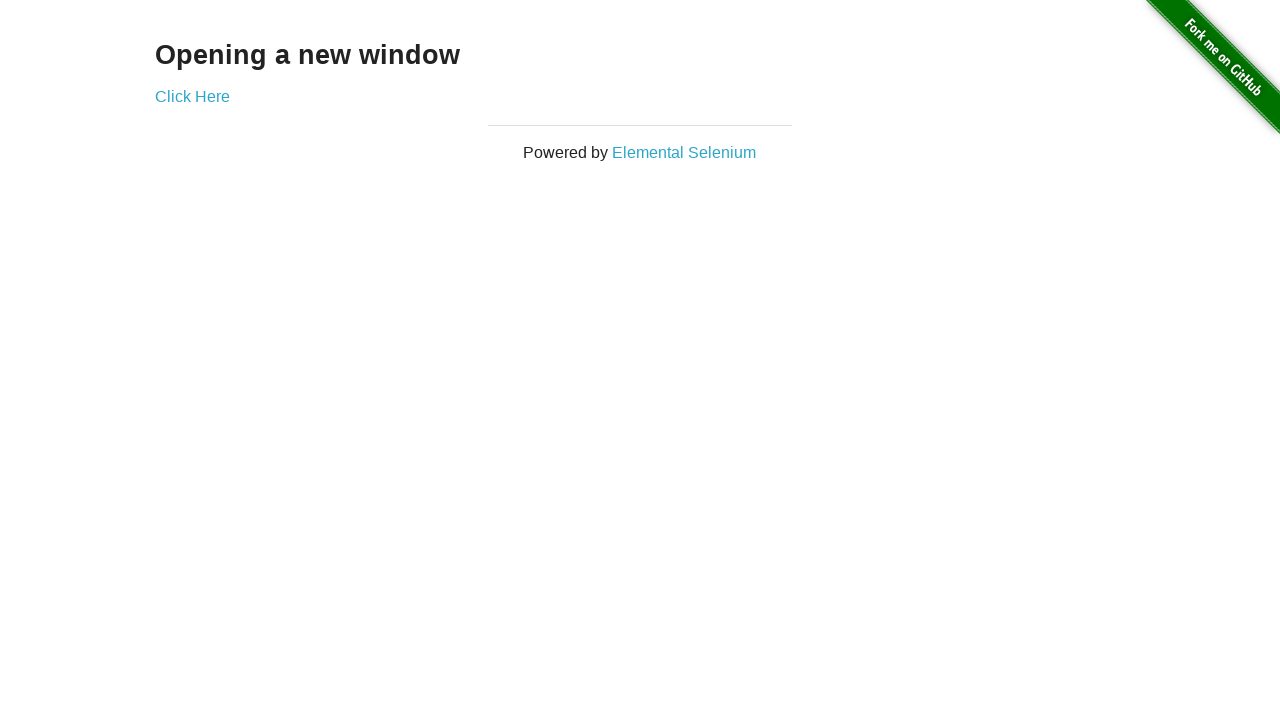

Verified main page title is 'The Internet'
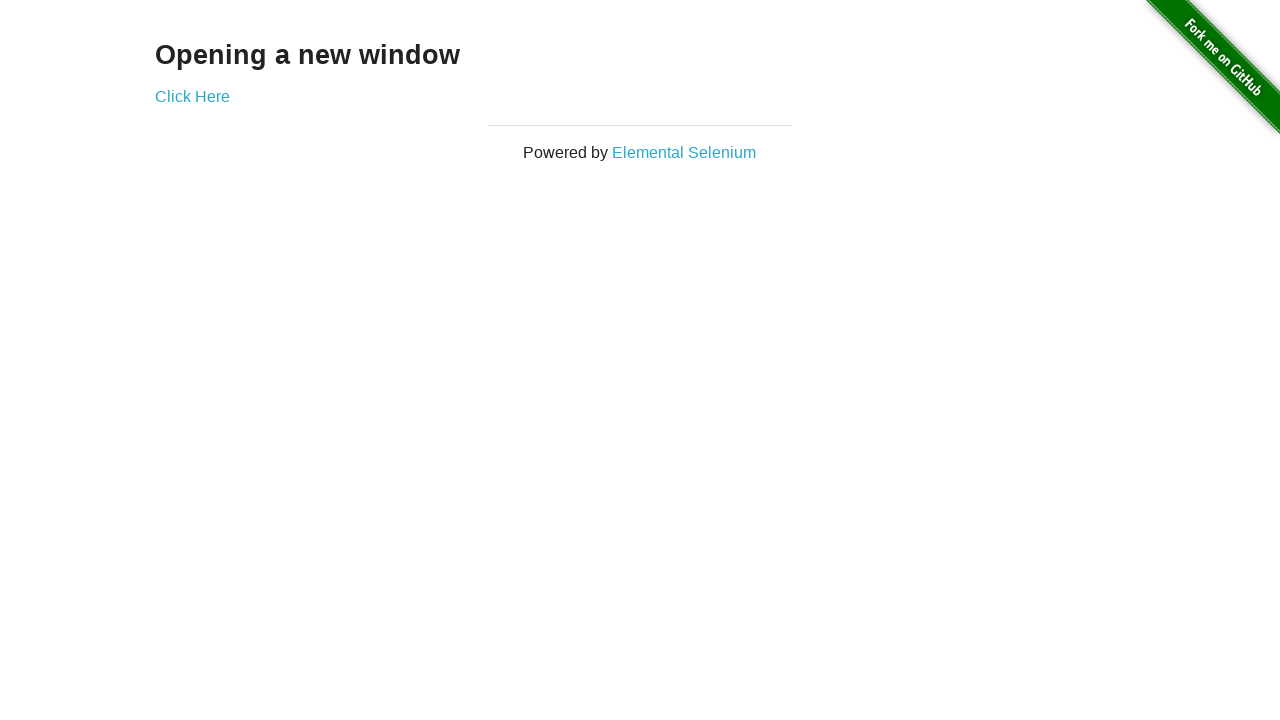

Clicked 'Click Here' link and new window opened at (192, 96) on text='Click Here'
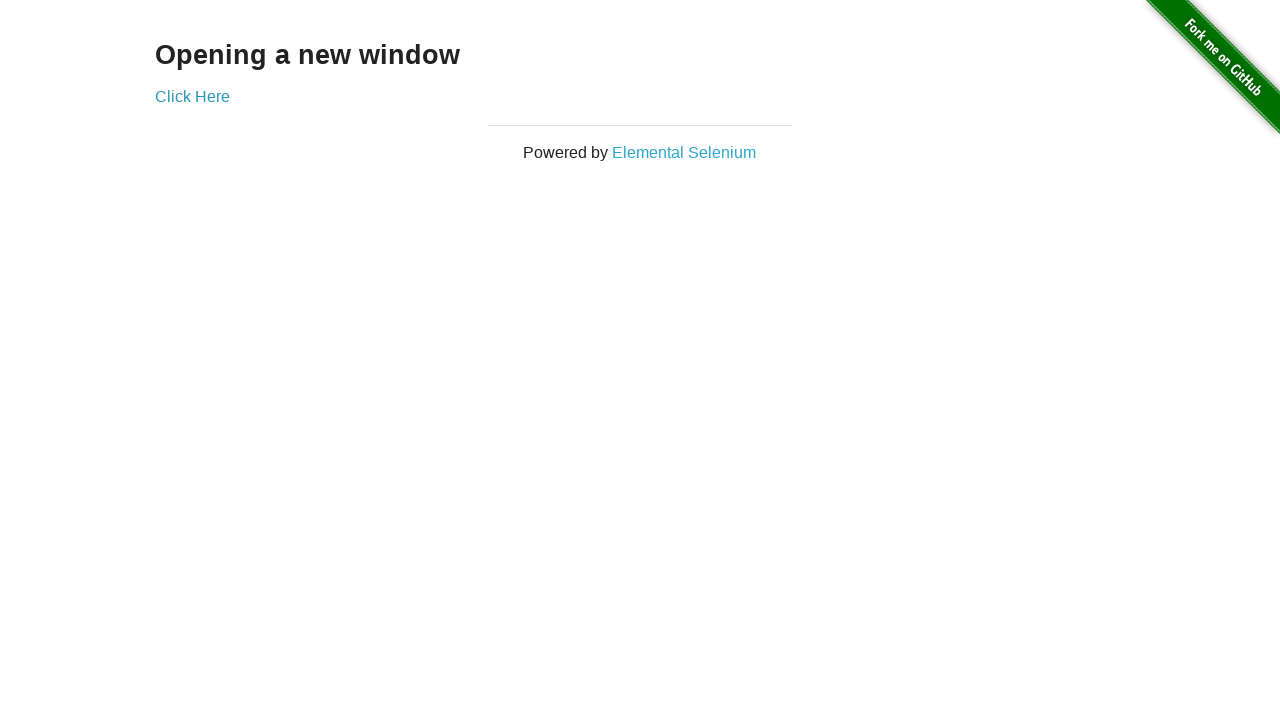

Verified new window title is 'New Window'
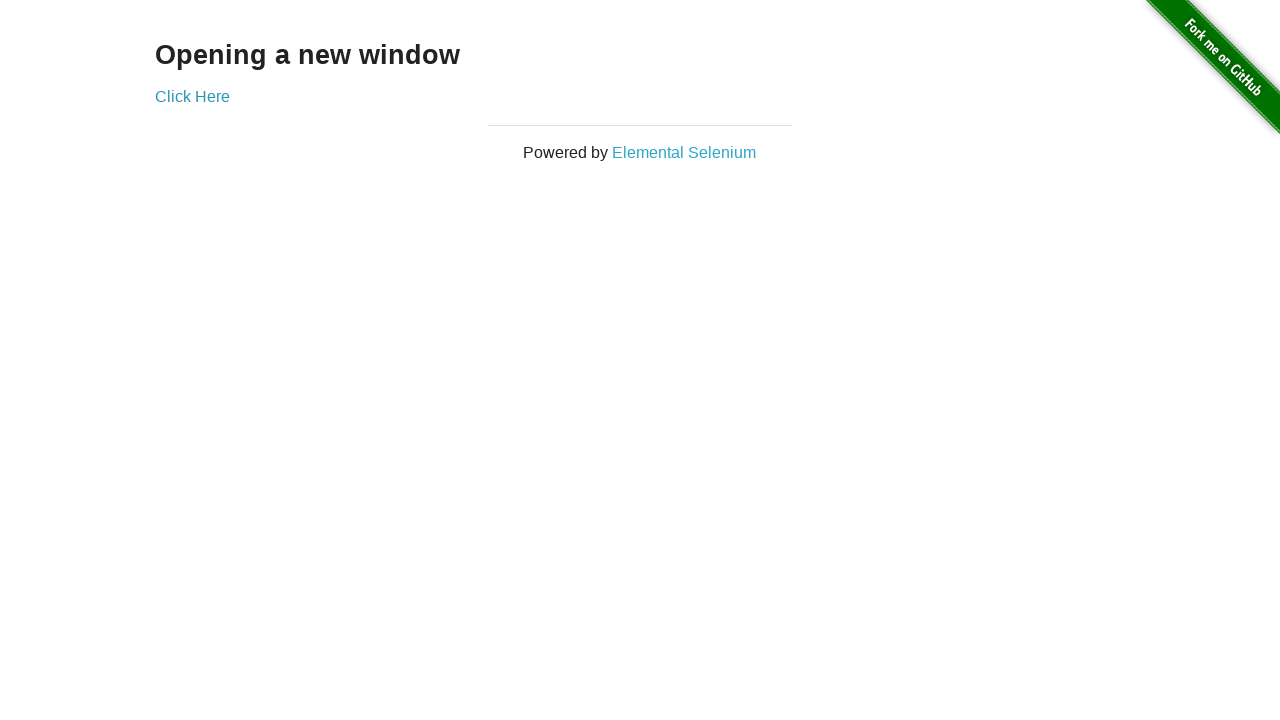

Switched back to main window
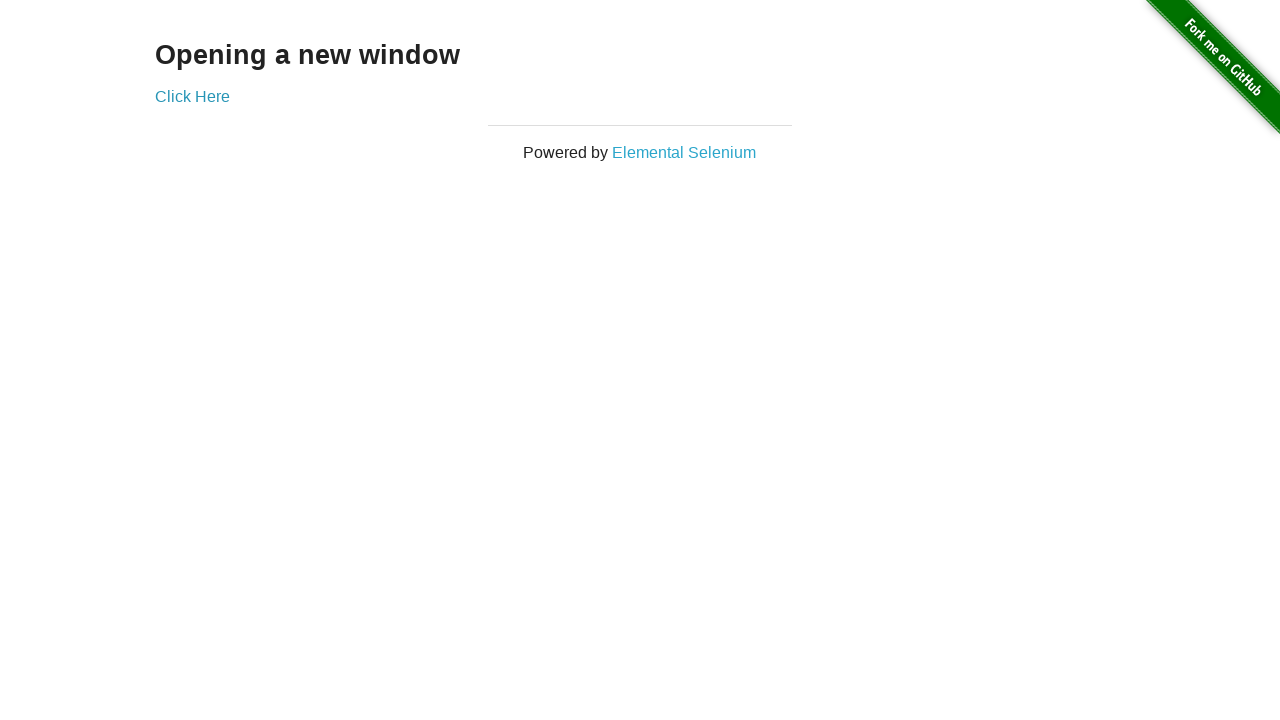

Switched to new window again
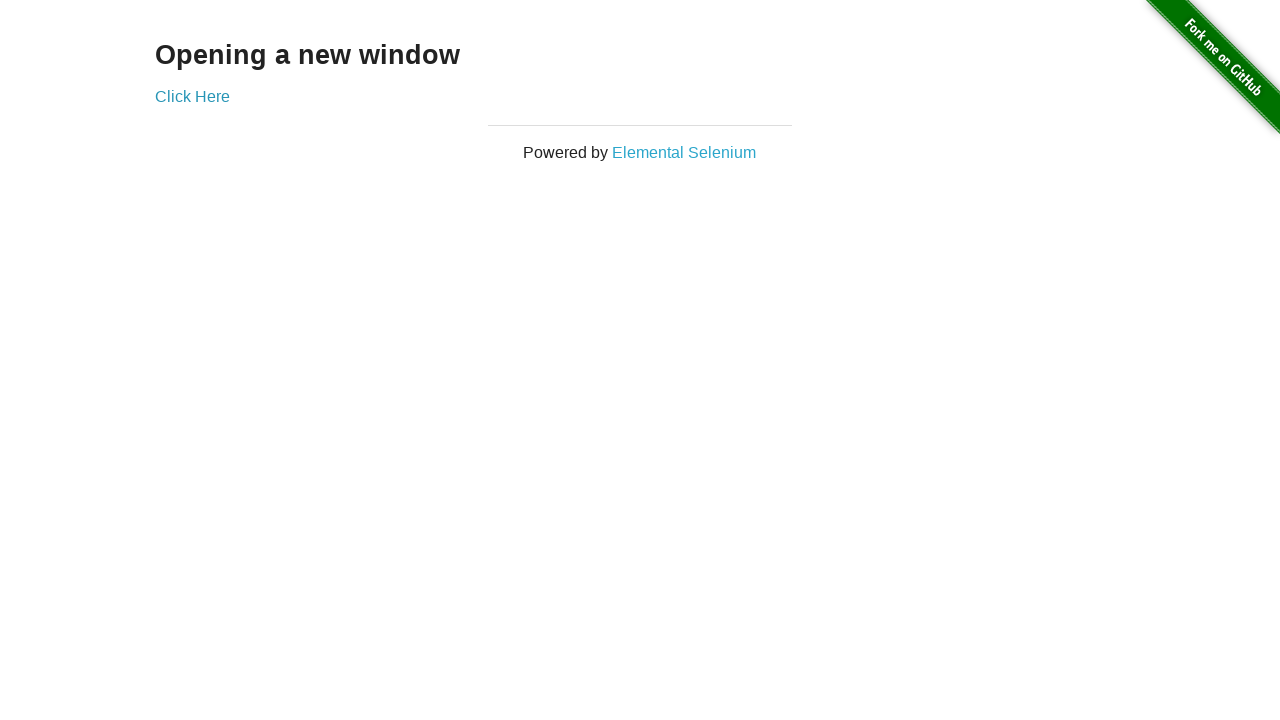

Switched back to main window once more
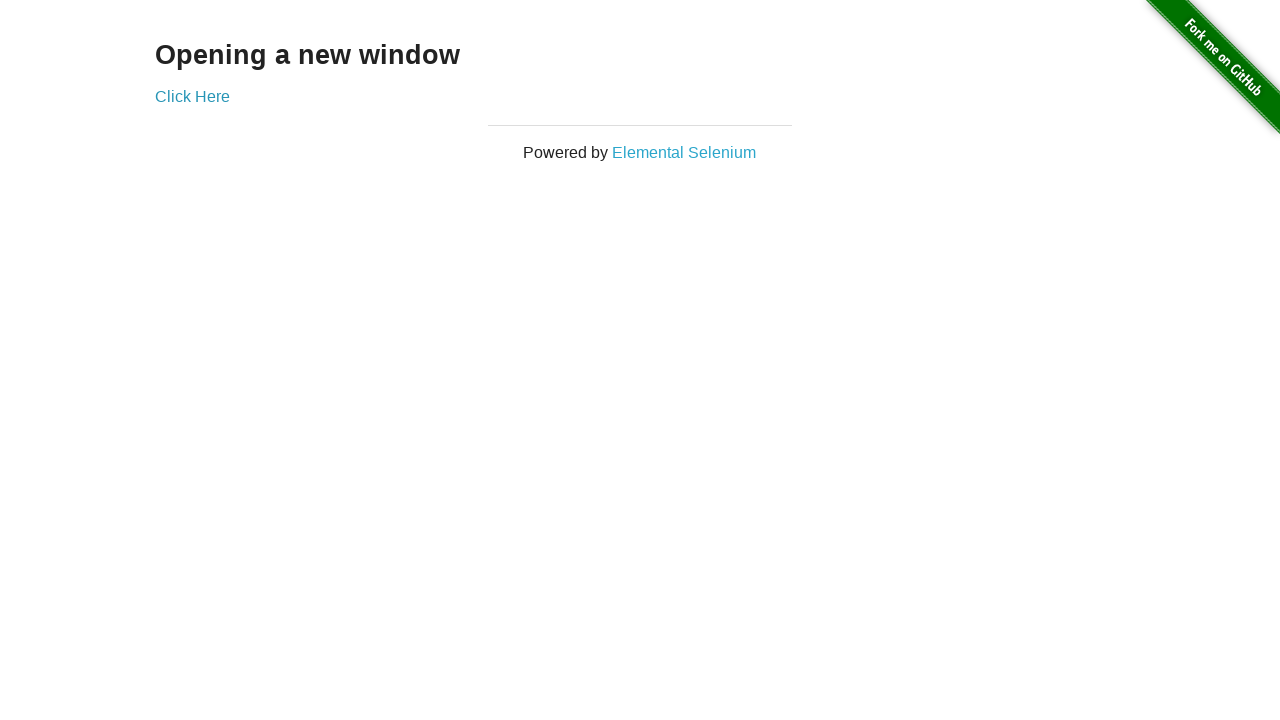

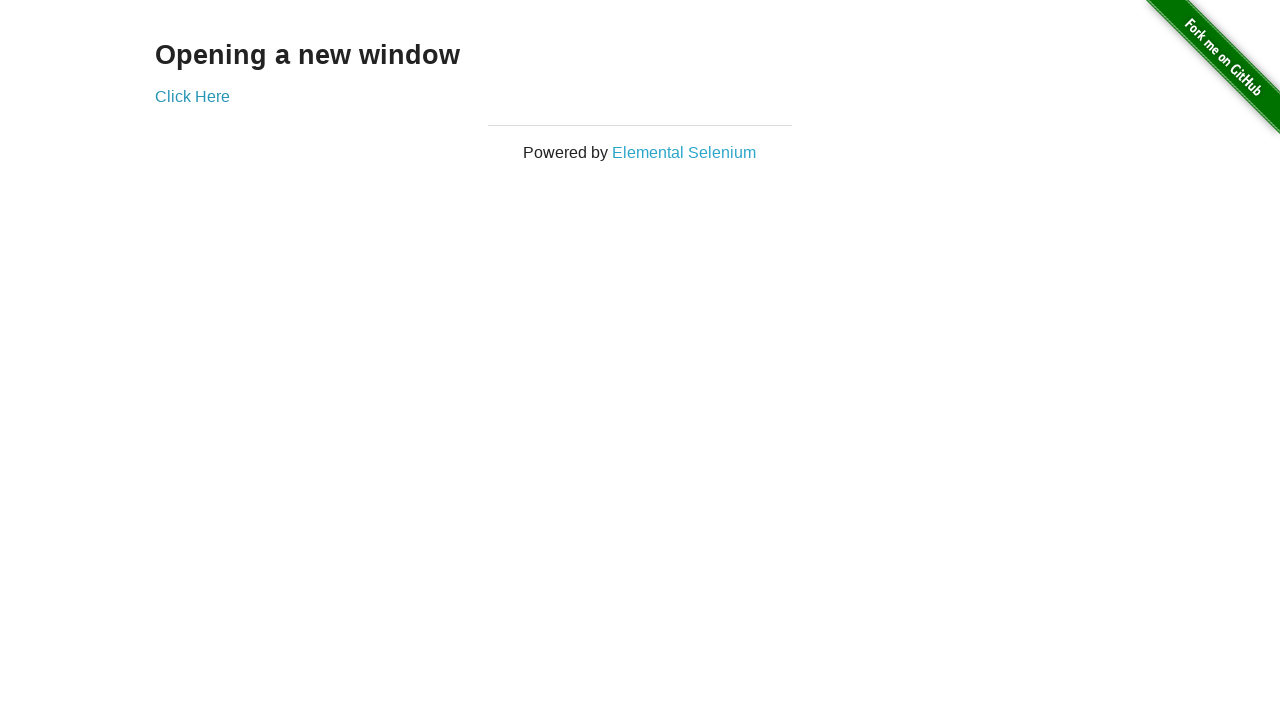